Tests dynamic dropdown functionality by selecting origin and destination stations from dropdown menus on a flight booking practice page

Starting URL: https://rahulshettyacademy.com/dropdownsPractise/

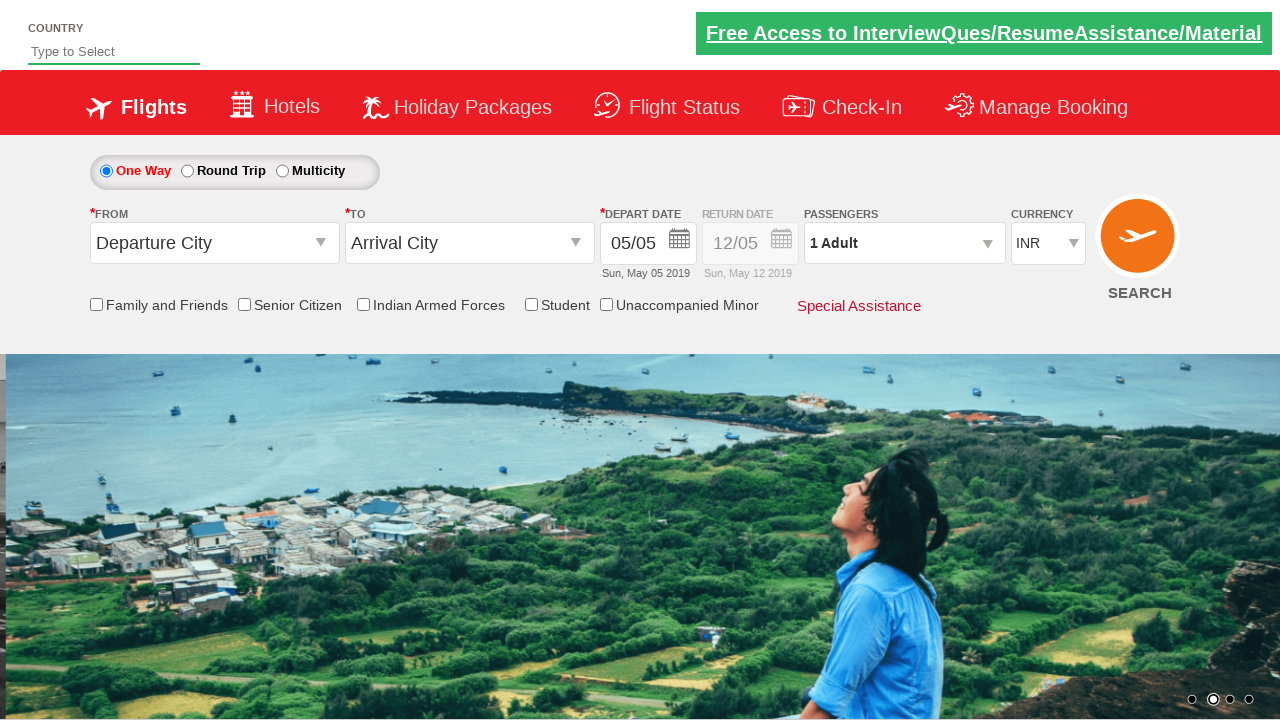

Clicked on origin station dropdown to open it at (214, 243) on #ctl00_mainContent_ddl_originStation1_CTXT
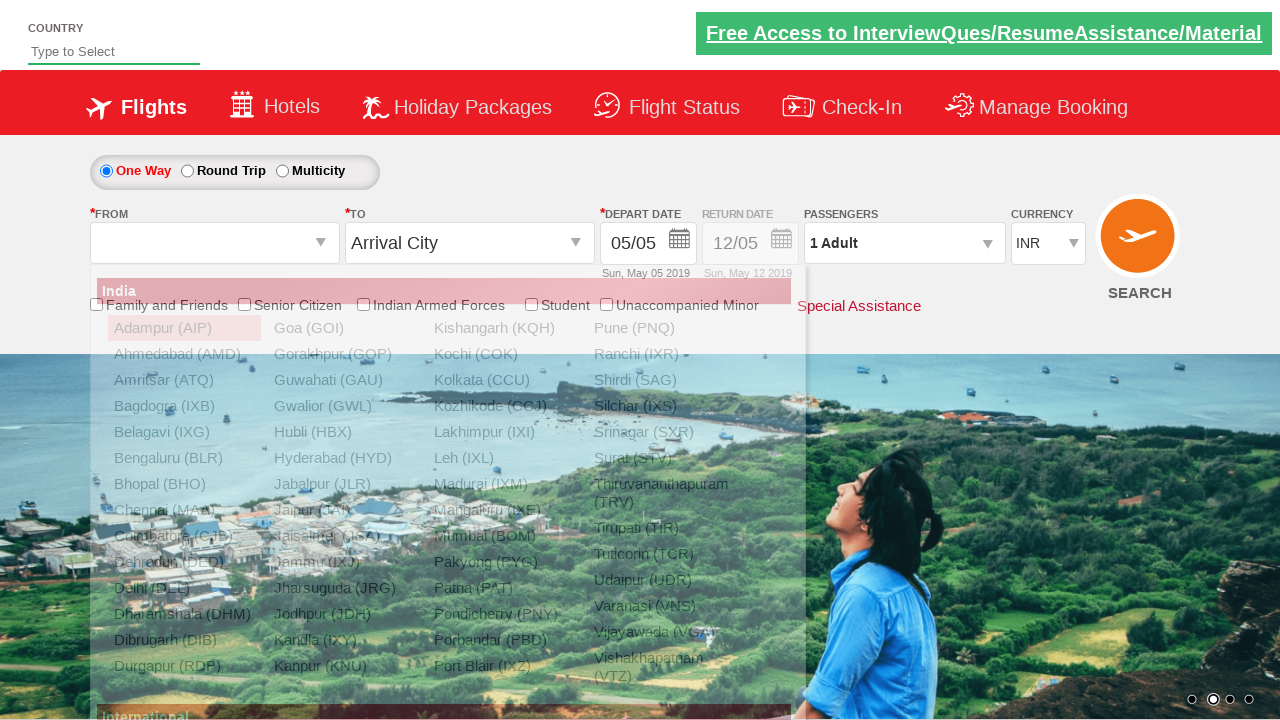

Selected PNQ (Pune) as origin station at (664, 328) on a[value='PNQ']
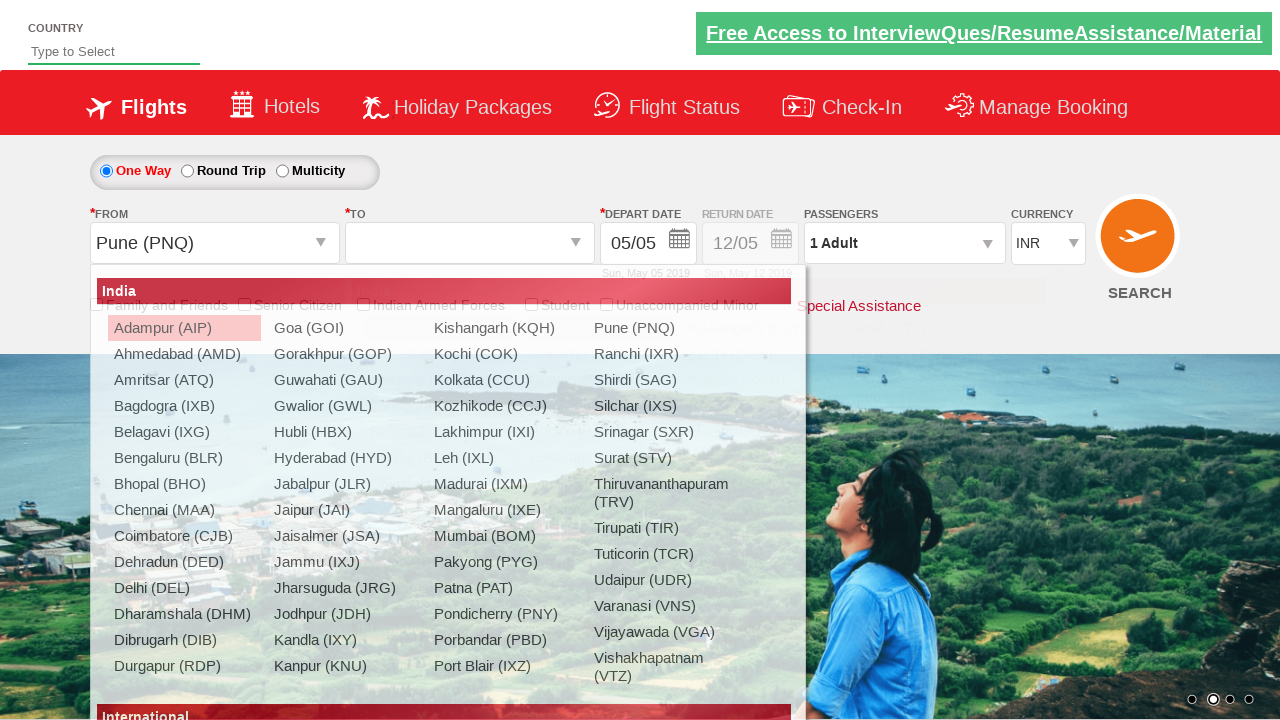

Waited for destination dropdown to be ready
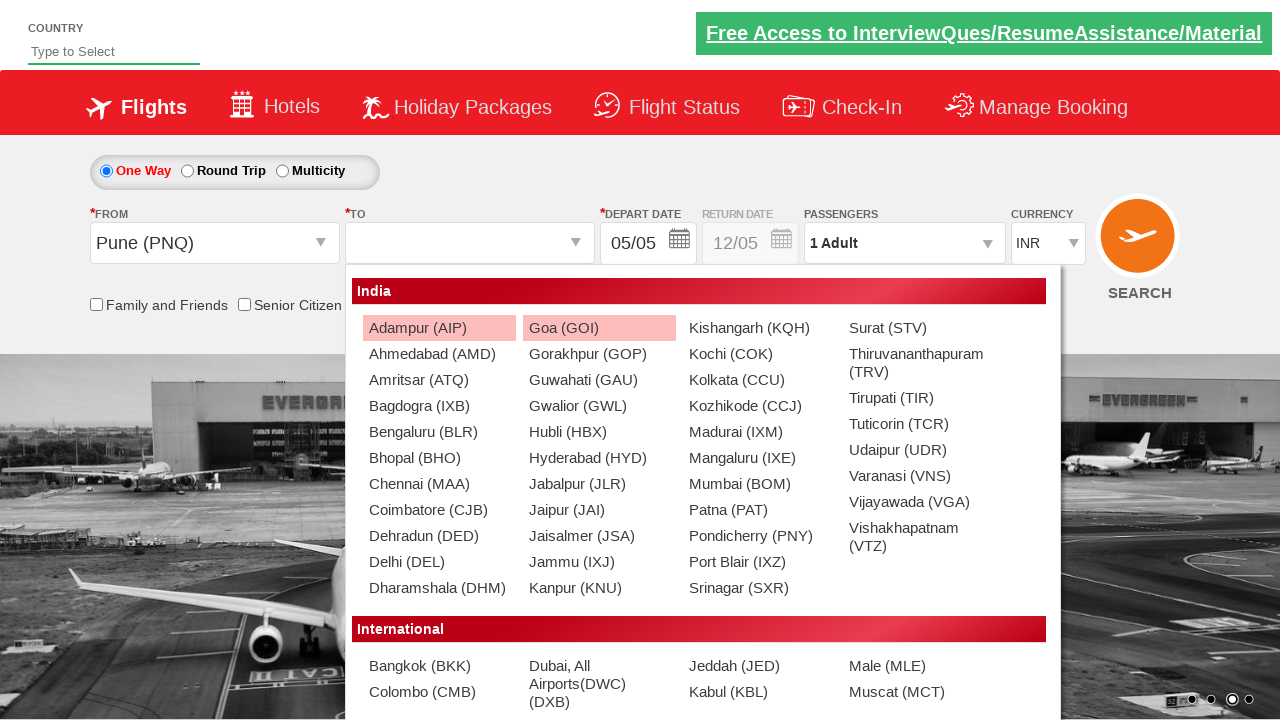

Selected SXR (Srinagar) as destination station at (759, 588) on #glsctl00_mainContent_ddl_destinationStation1_CTNR a[value='SXR']
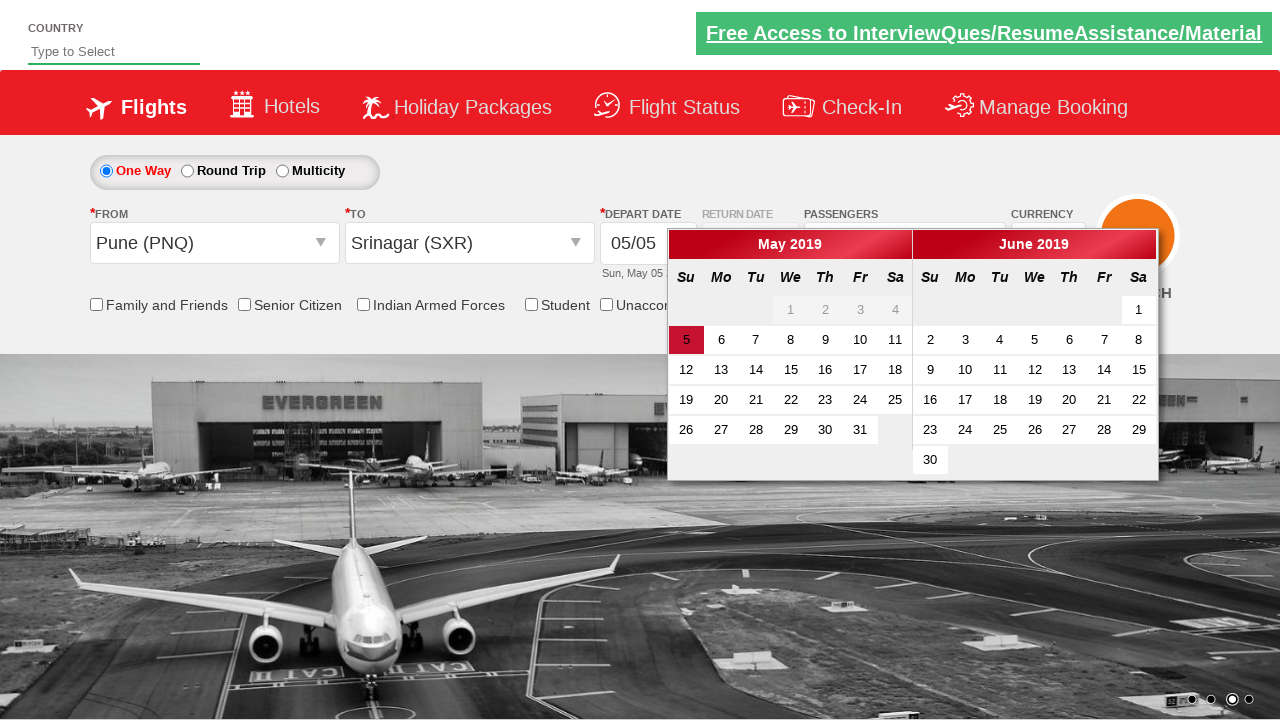

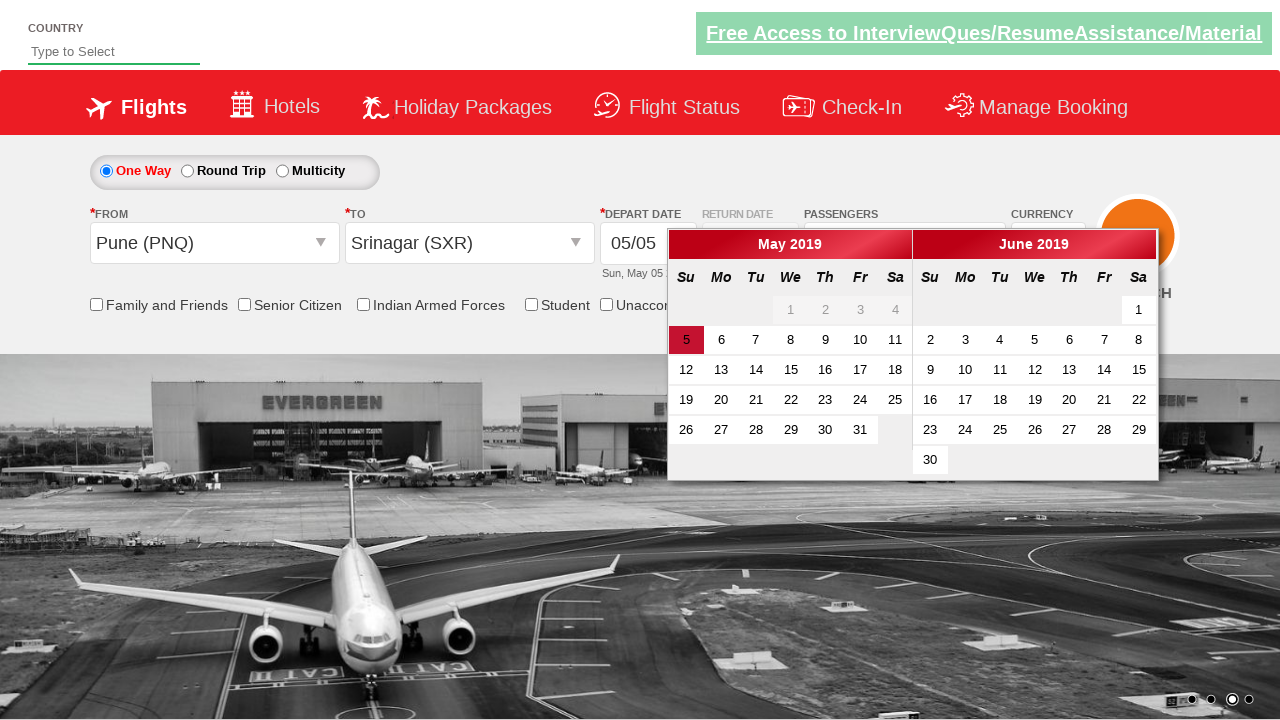